Tests different types of JavaScript alert dialogs - accepting a simple alert, entering text in a prompt alert, and dismissing a confirm dialog on a demo automation testing site.

Starting URL: https://demo.automationtesting.in/Alerts.html

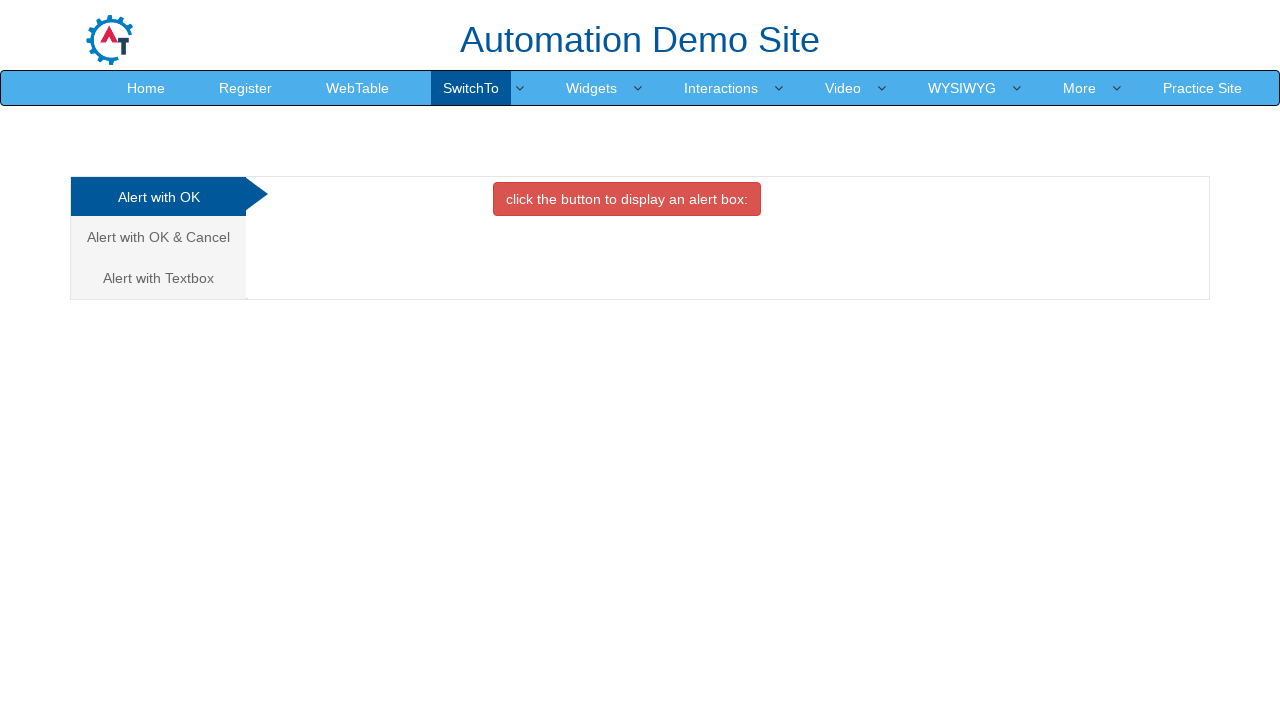

Clicked on Alert with OK tab at (158, 197) on xpath=/html/body/div[1]/div/div/div/div[1]/ul/li[1]/a
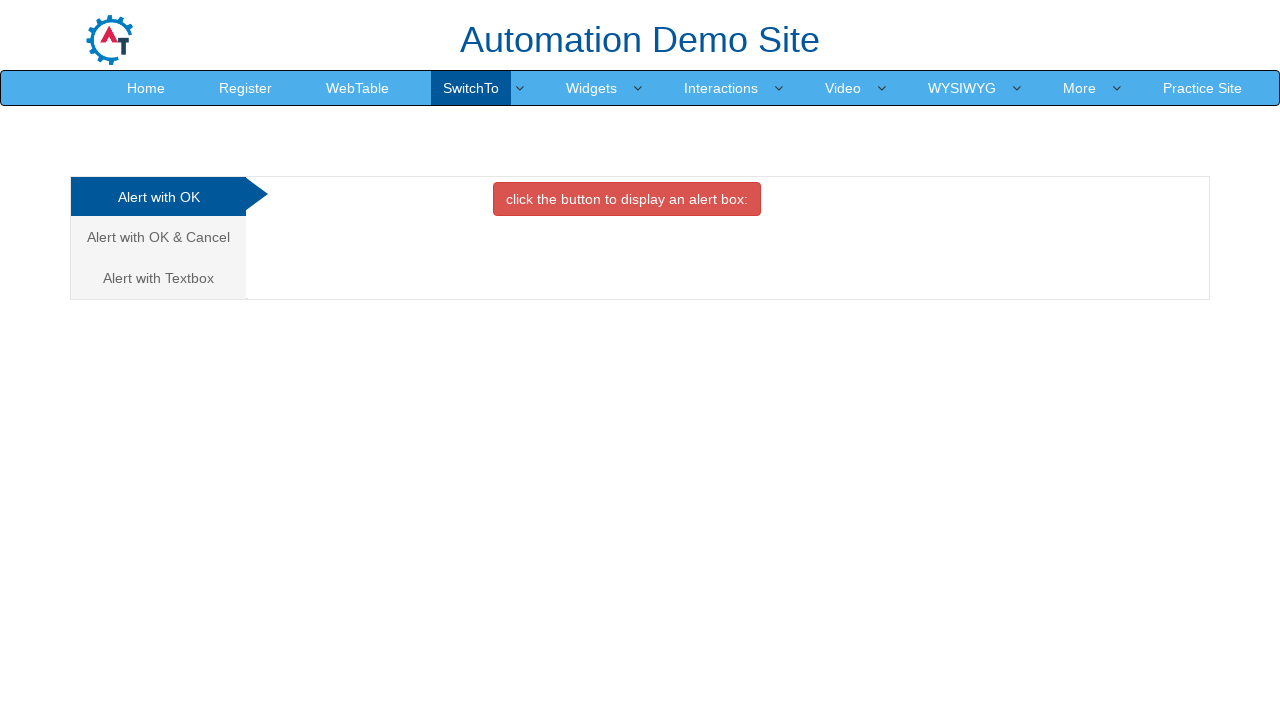

Clicked button to trigger simple alert dialog at (627, 199) on xpath=//*[@id='OKTab']/button
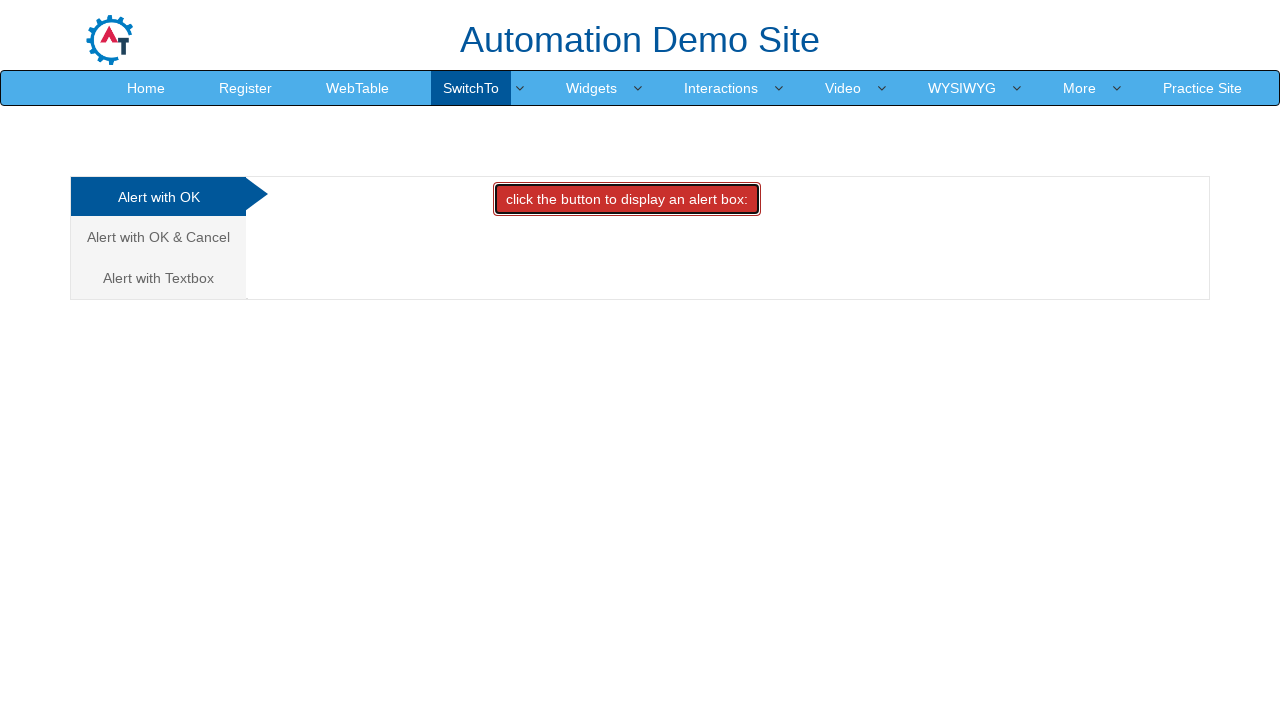

Accepted simple alert dialog by clicking OK
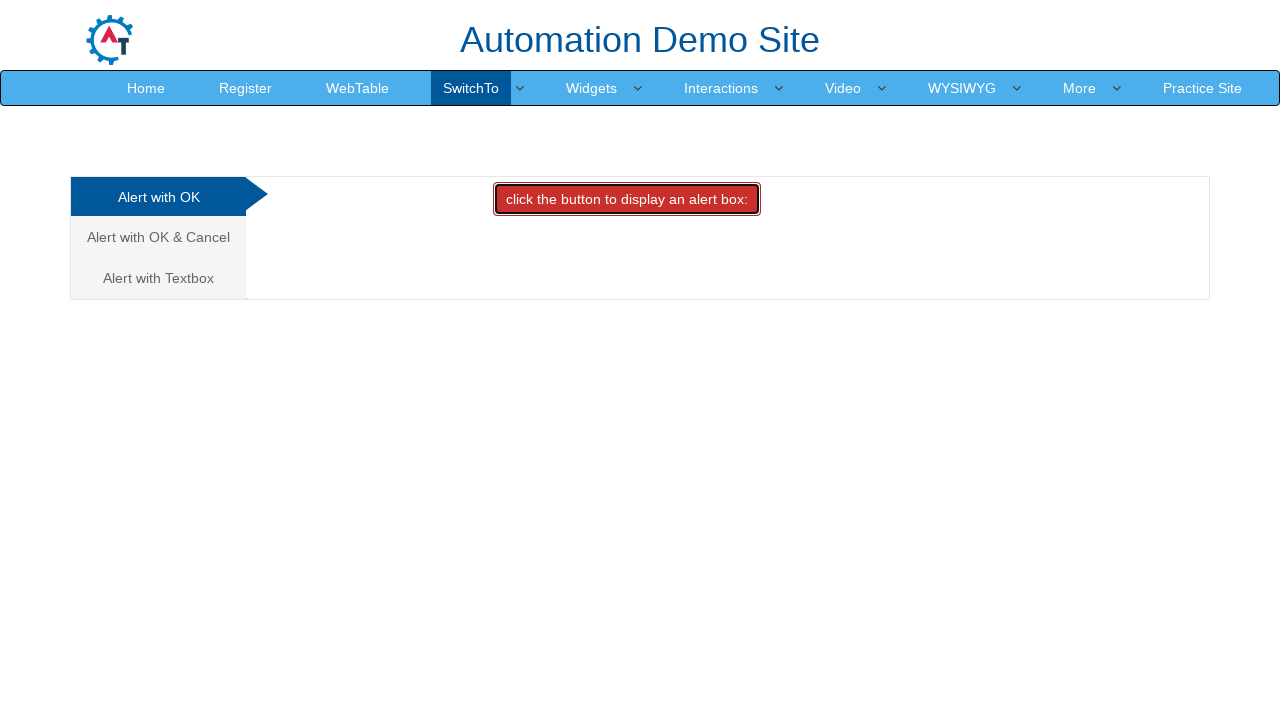

Waited 1 second after dismissing simple alert
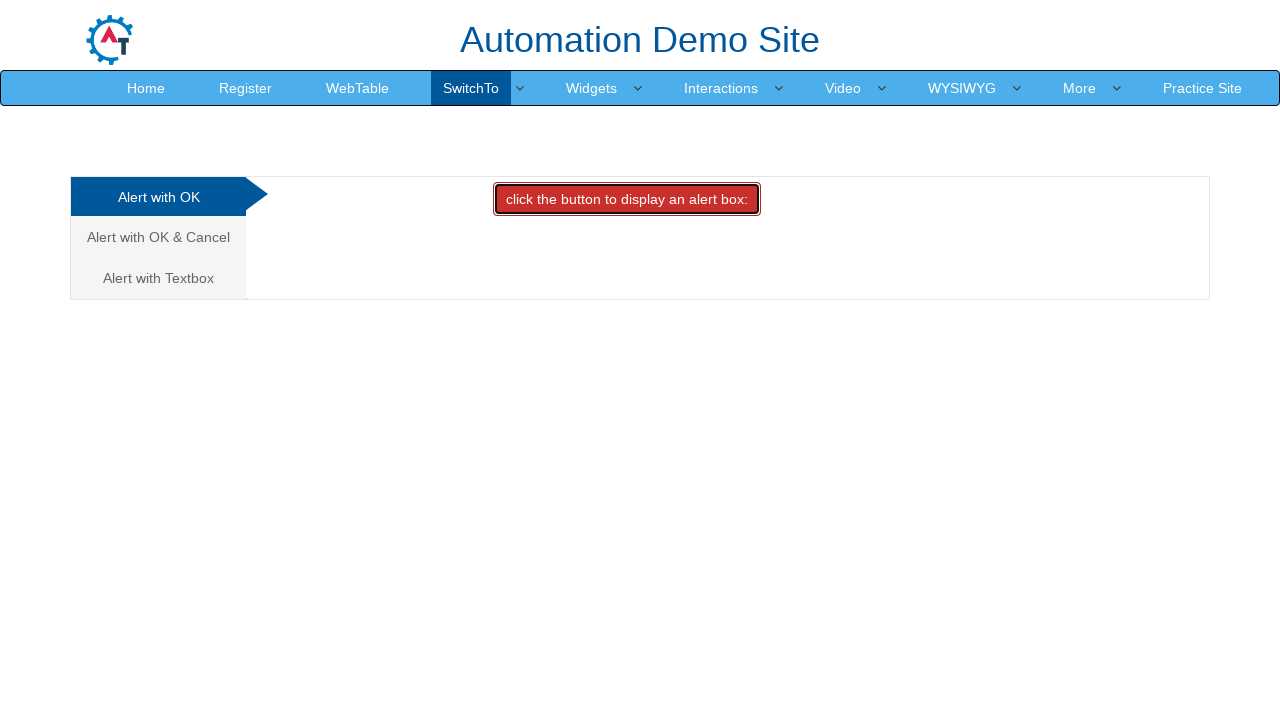

Clicked on Alert with Text Box tab at (158, 278) on xpath=/html/body/div[1]/div/div/div/div[1]/ul/li[3]/a
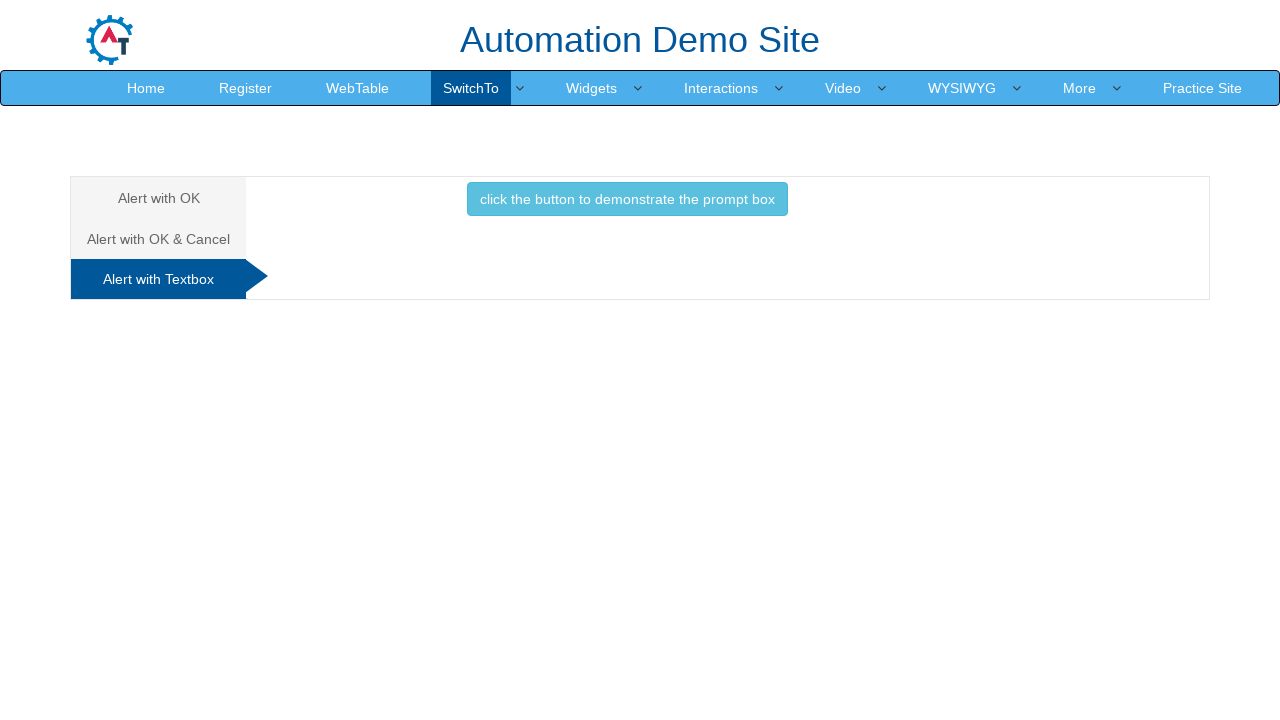

Set up handler for prompt dialog
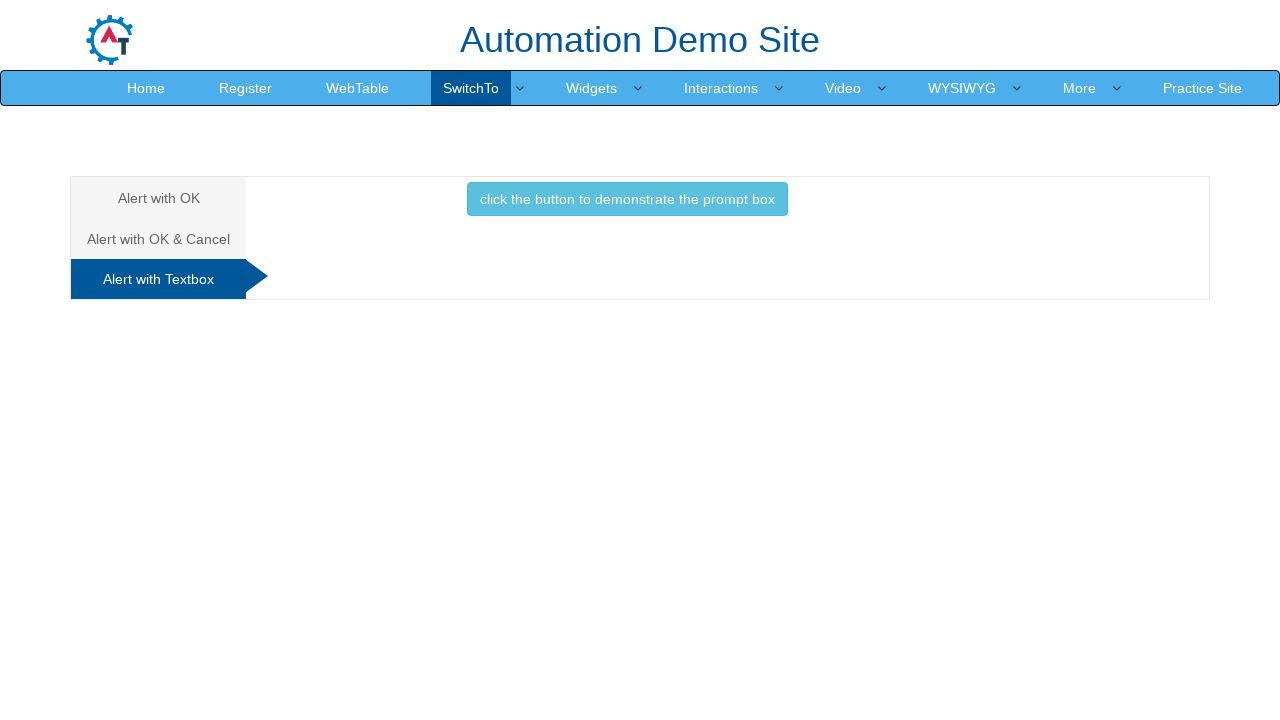

Clicked button to trigger prompt alert dialog at (627, 199) on xpath=//*[@id='Textbox']/button
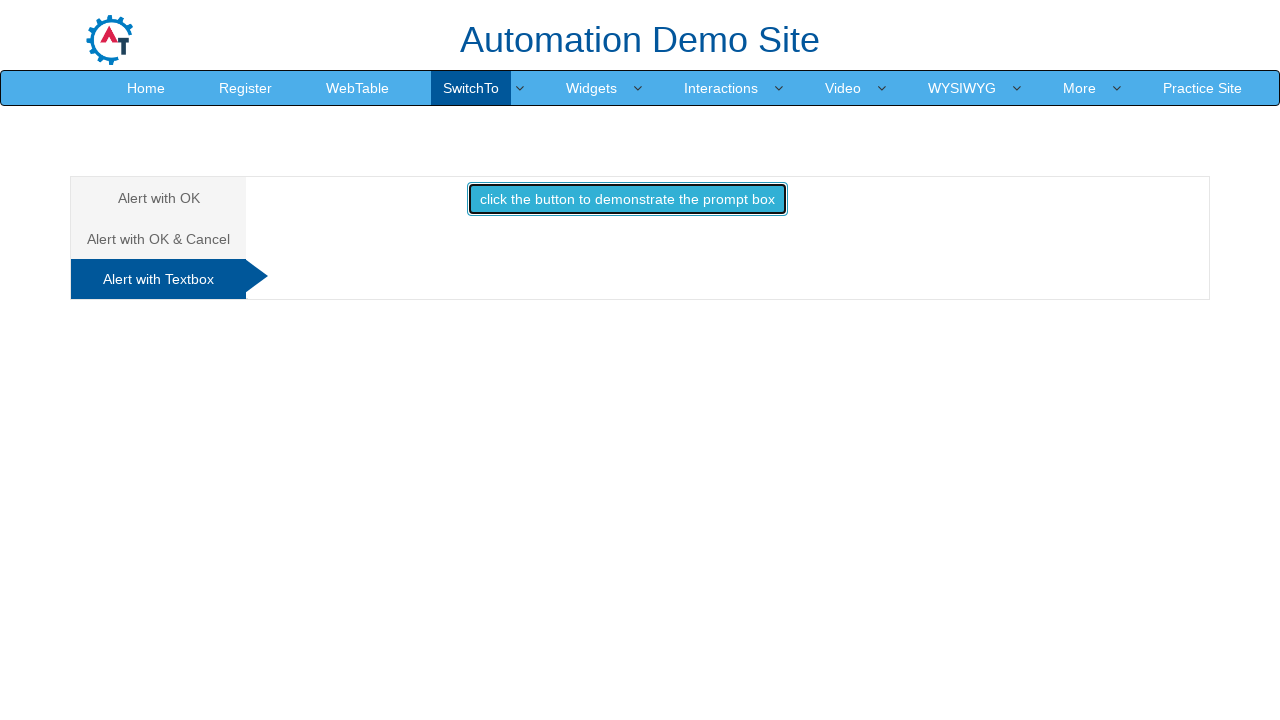

Entered 'Sriram' in prompt dialog and clicked OK
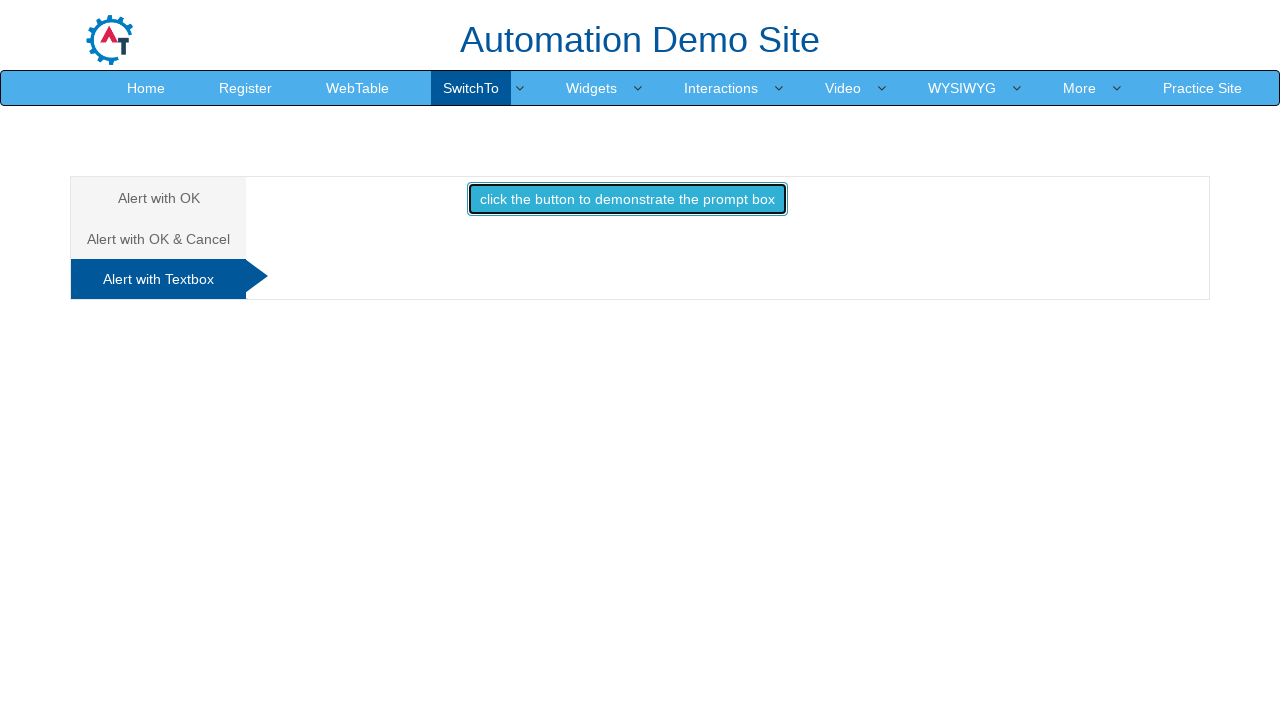

Waited 1 second after dismissing prompt alert
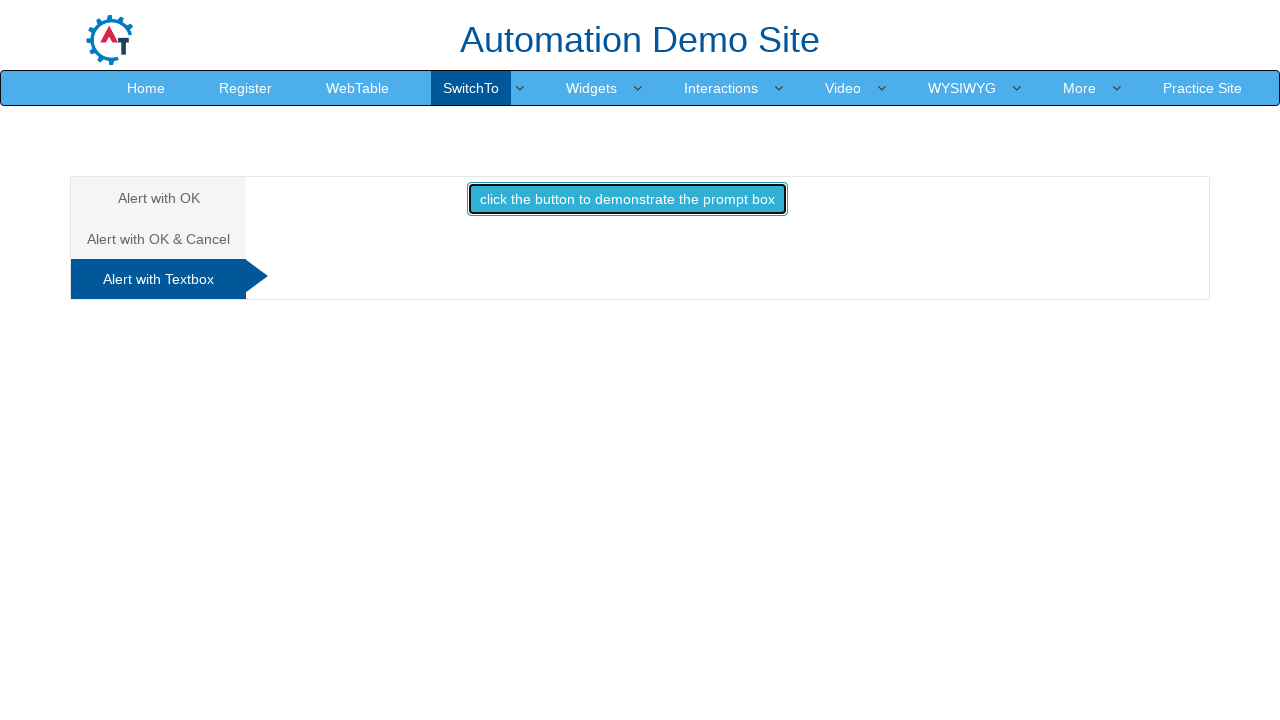

Clicked on Alert with OK & Cancel tab at (158, 239) on xpath=/html/body/div[1]/div/div/div/div[1]/ul/li[2]/a
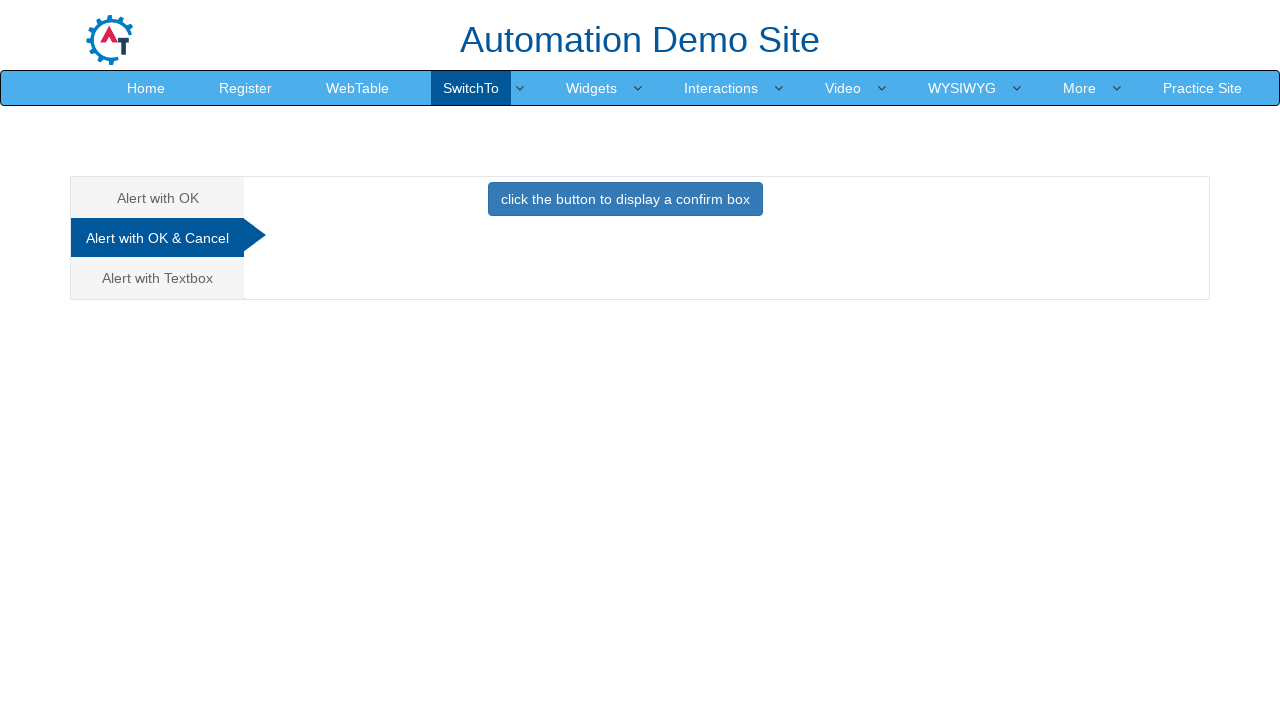

Set up handler to dismiss confirm dialog
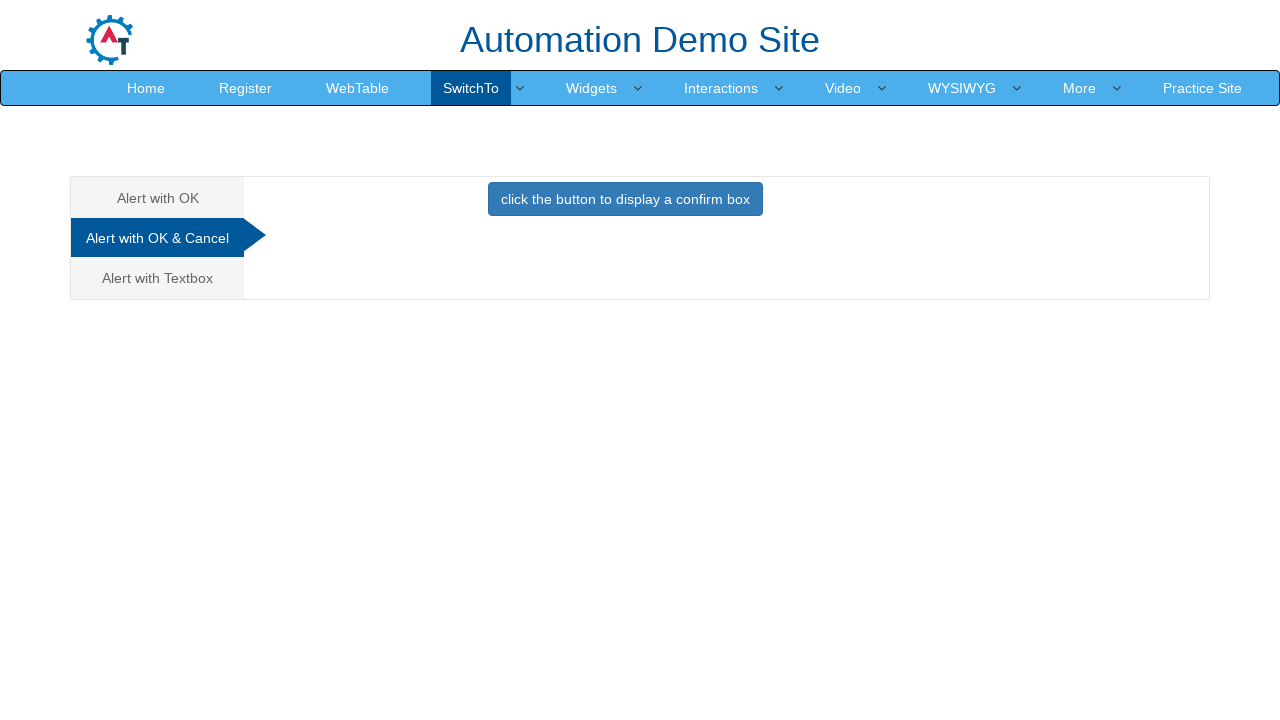

Clicked button to trigger confirm alert dialog at (625, 199) on xpath=//*[@id='CancelTab']/button
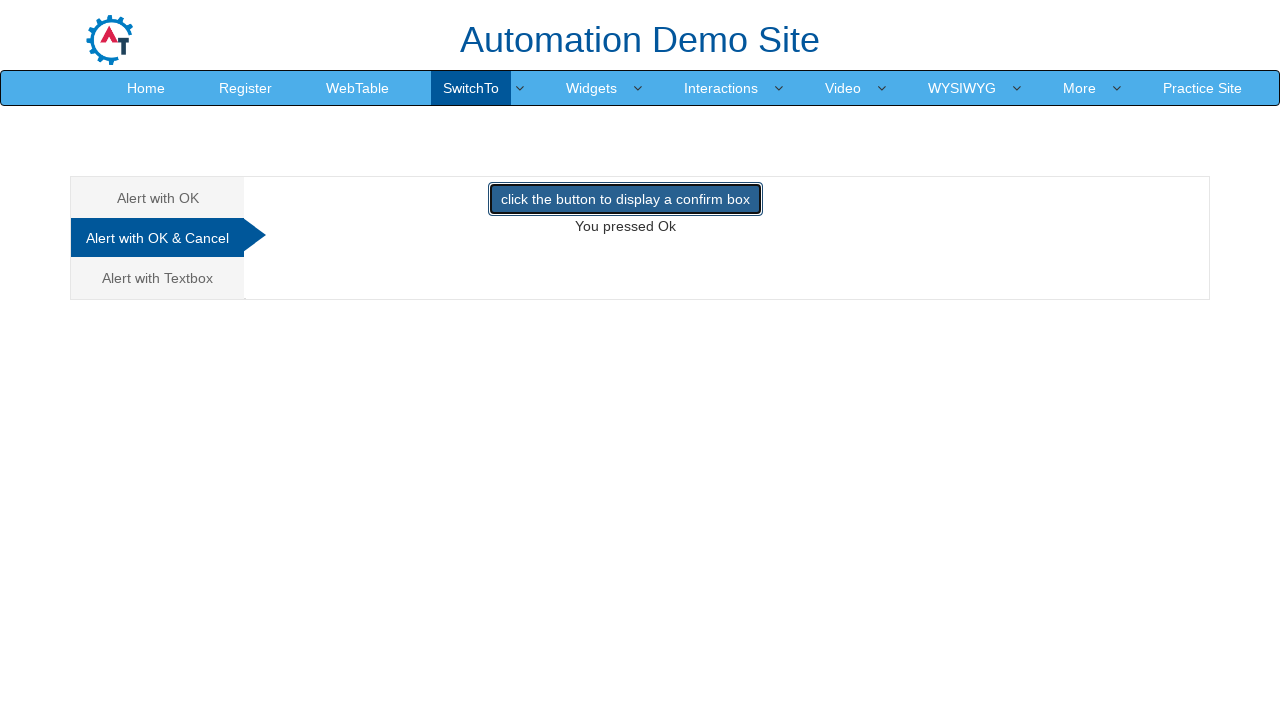

Dismissed confirm alert by clicking Cancel
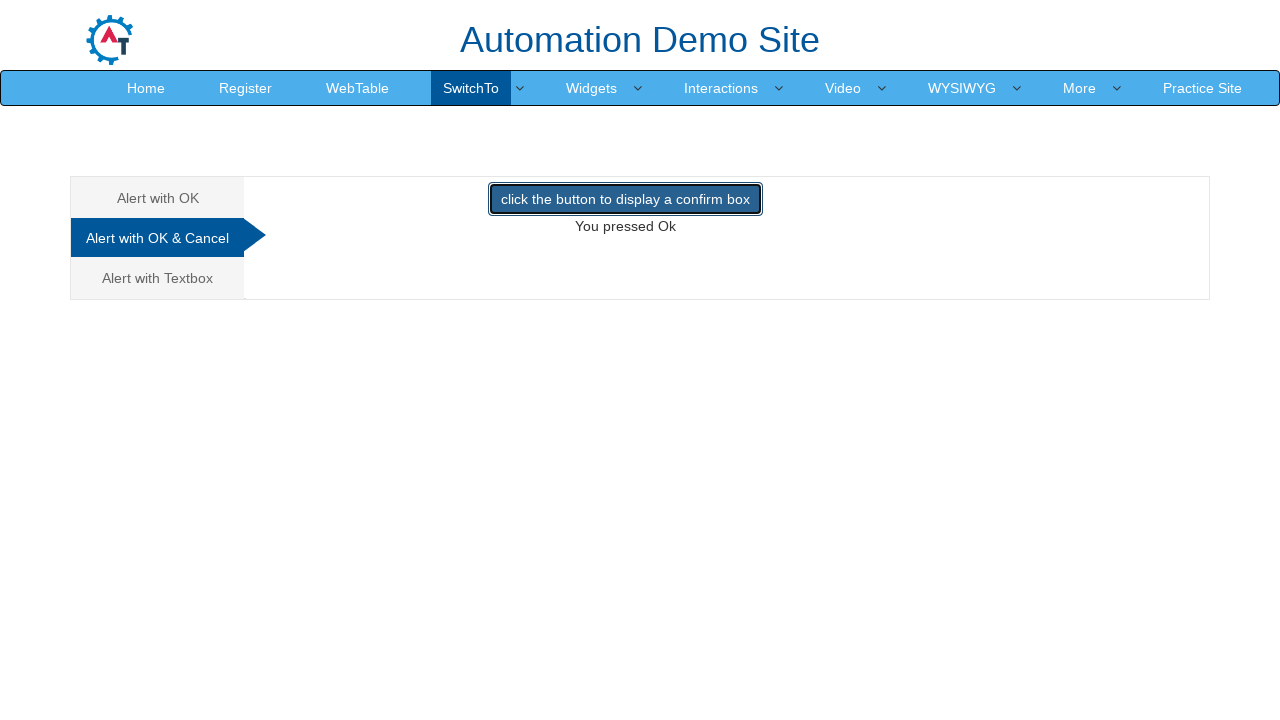

Waited 1 second after dismissing confirm alert
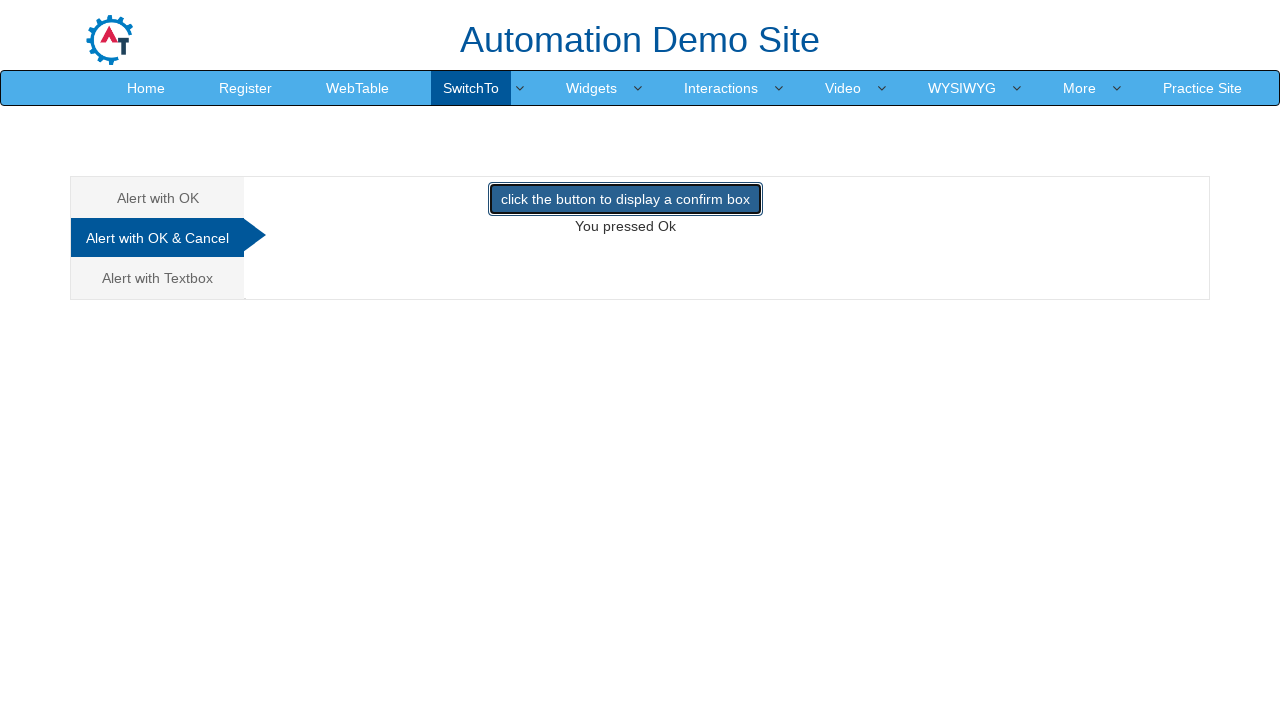

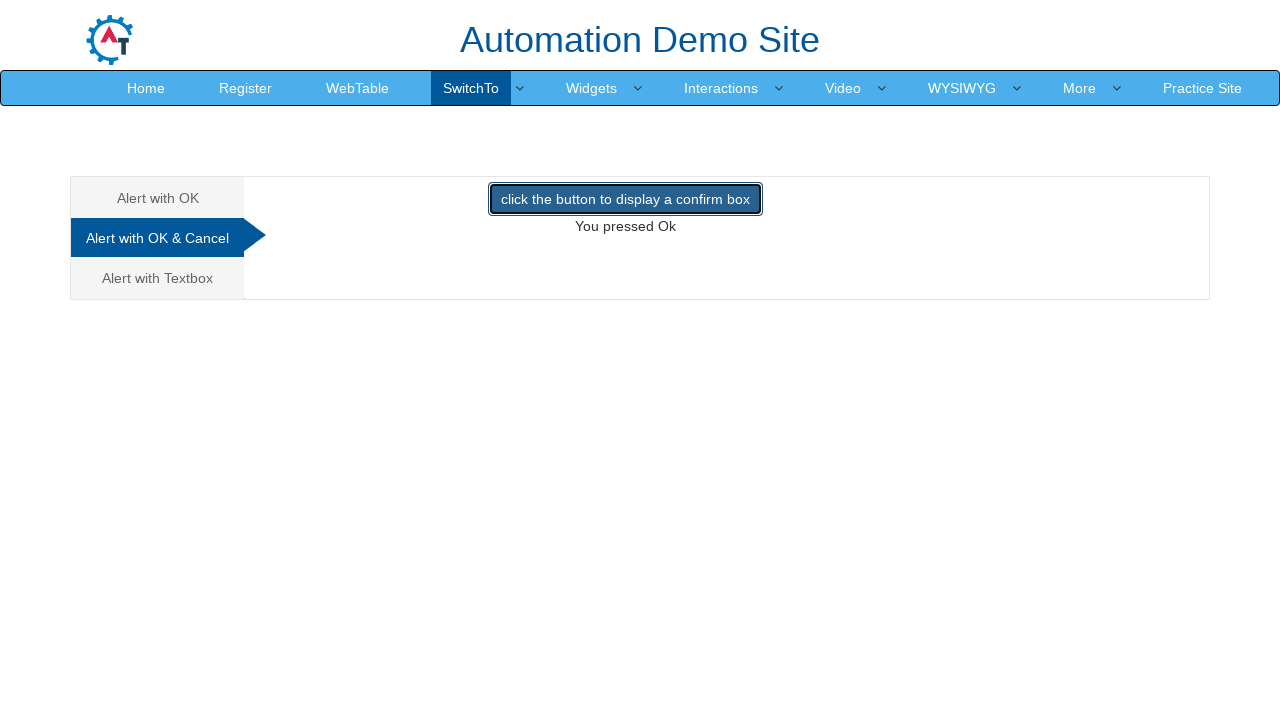